Navigates to the Cart page and tests the email subscription functionality

Starting URL: https://automationexercise.com

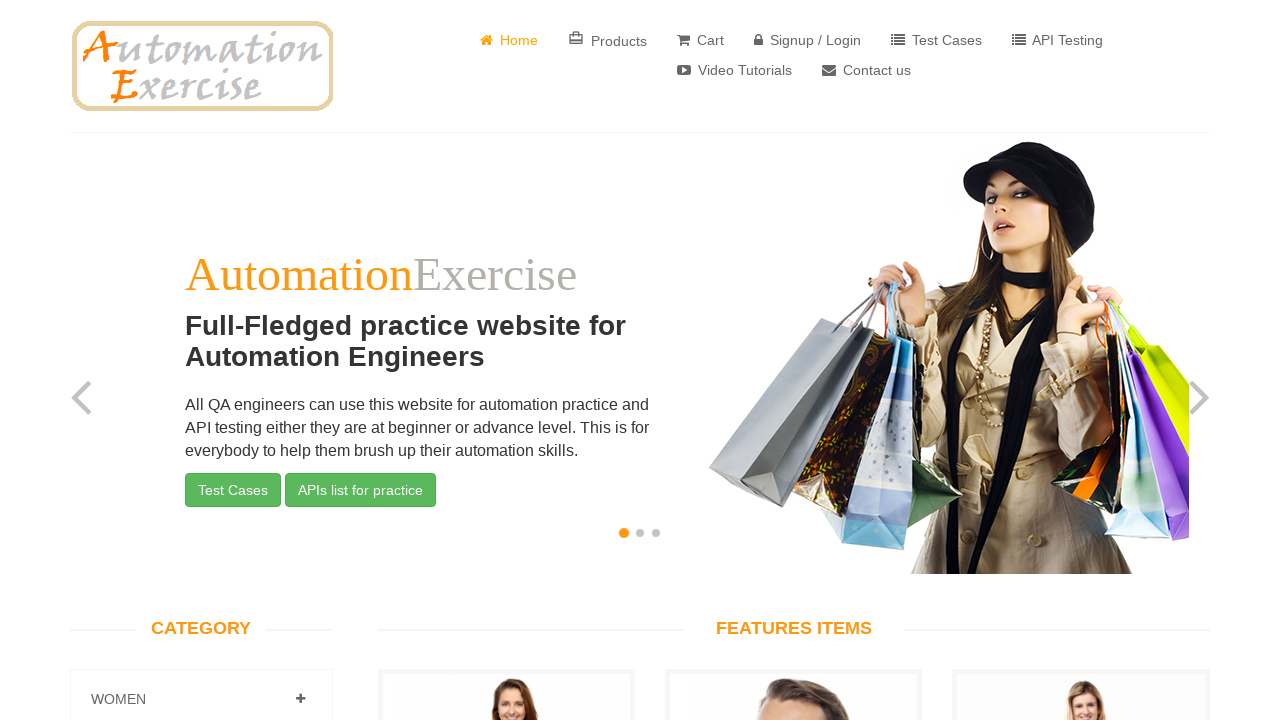

Clicked on Cart link to navigate to cart page at (700, 40) on .shop-menu a[href="/view_cart"]
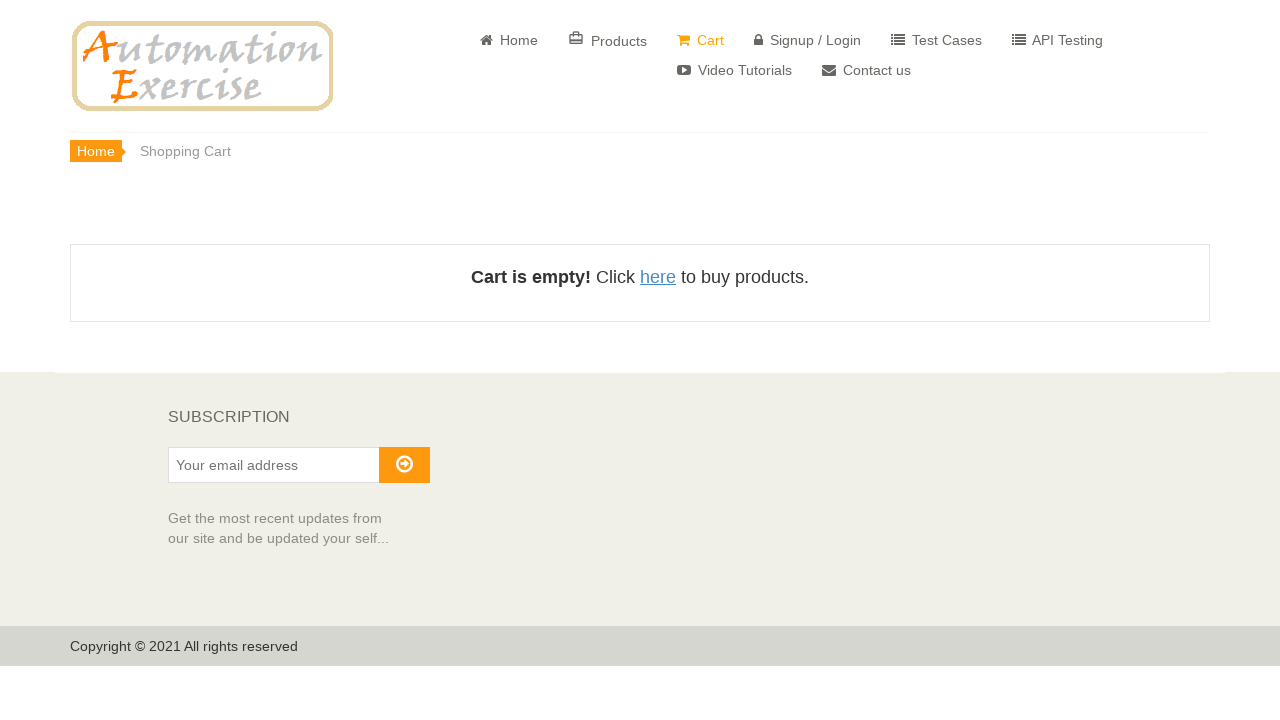

Scrolled to bottom of cart page
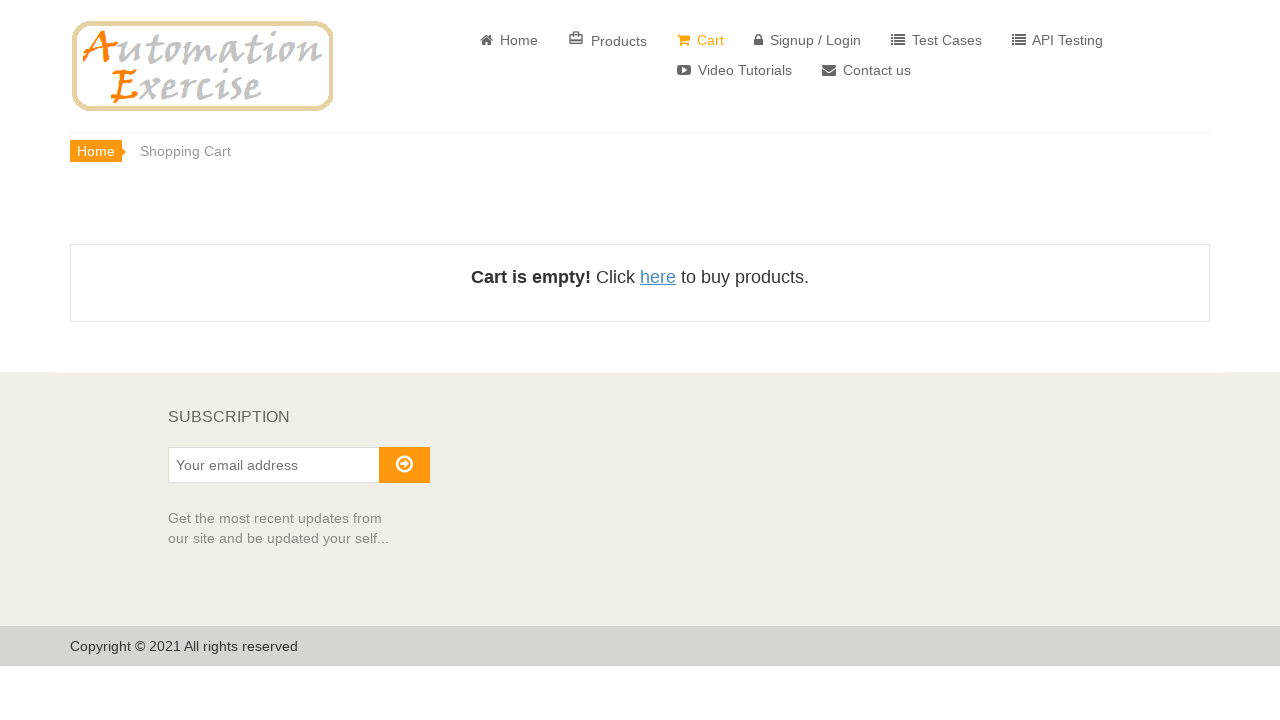

Subscription section loaded on cart page
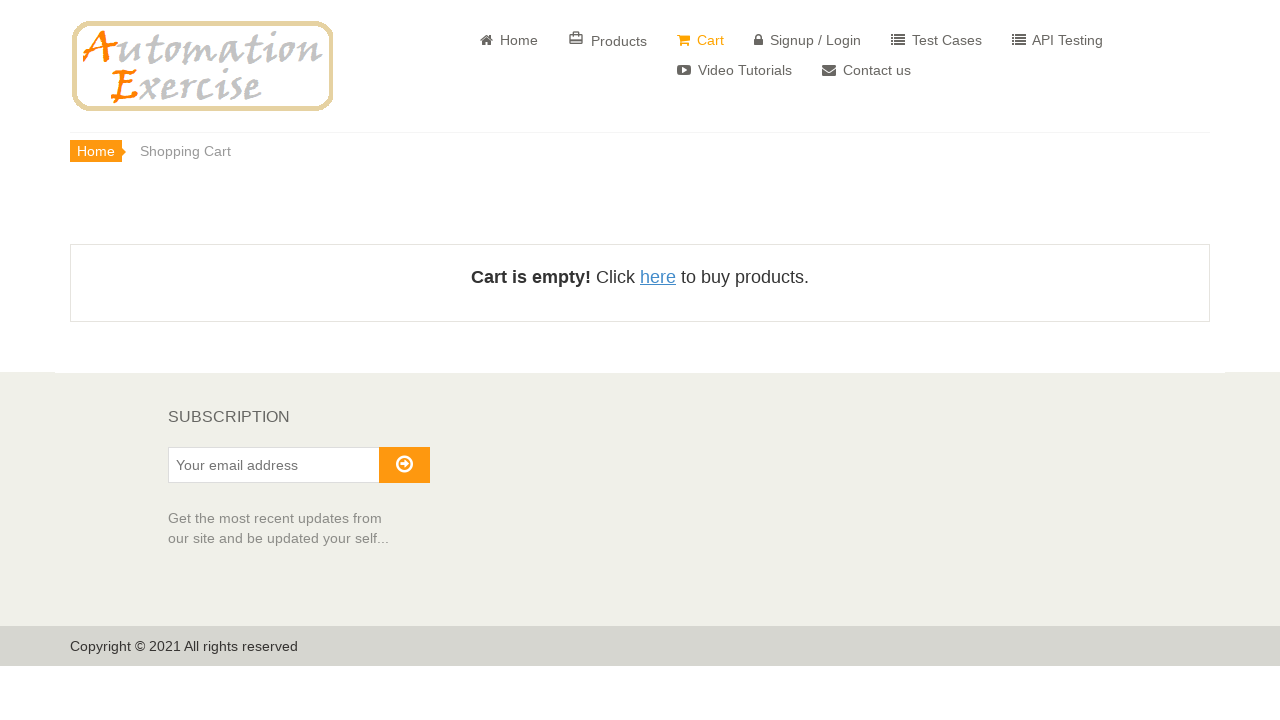

Filled subscription email field with 'cartsubscriber@example.com' on #susbscribe_email
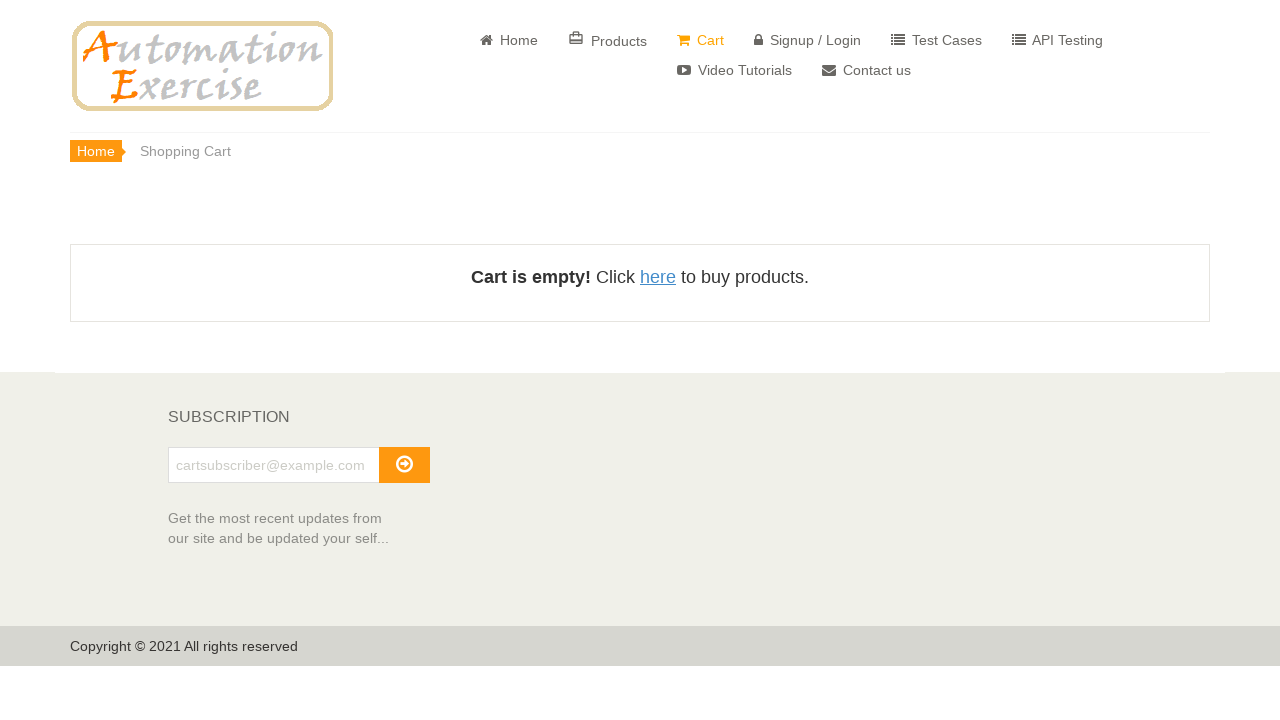

Clicked subscribe button to submit email subscription at (404, 465) on button#subscribe
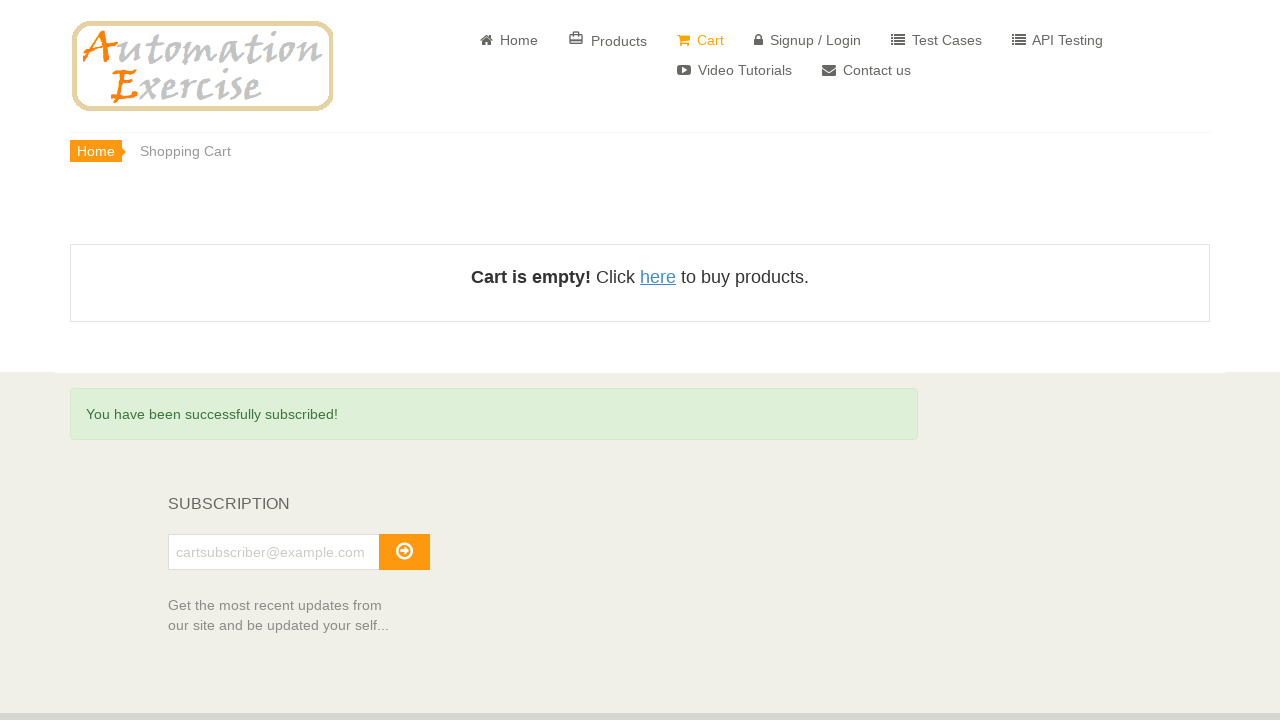

Verified success message 'You have been successfully subscribed!' appeared
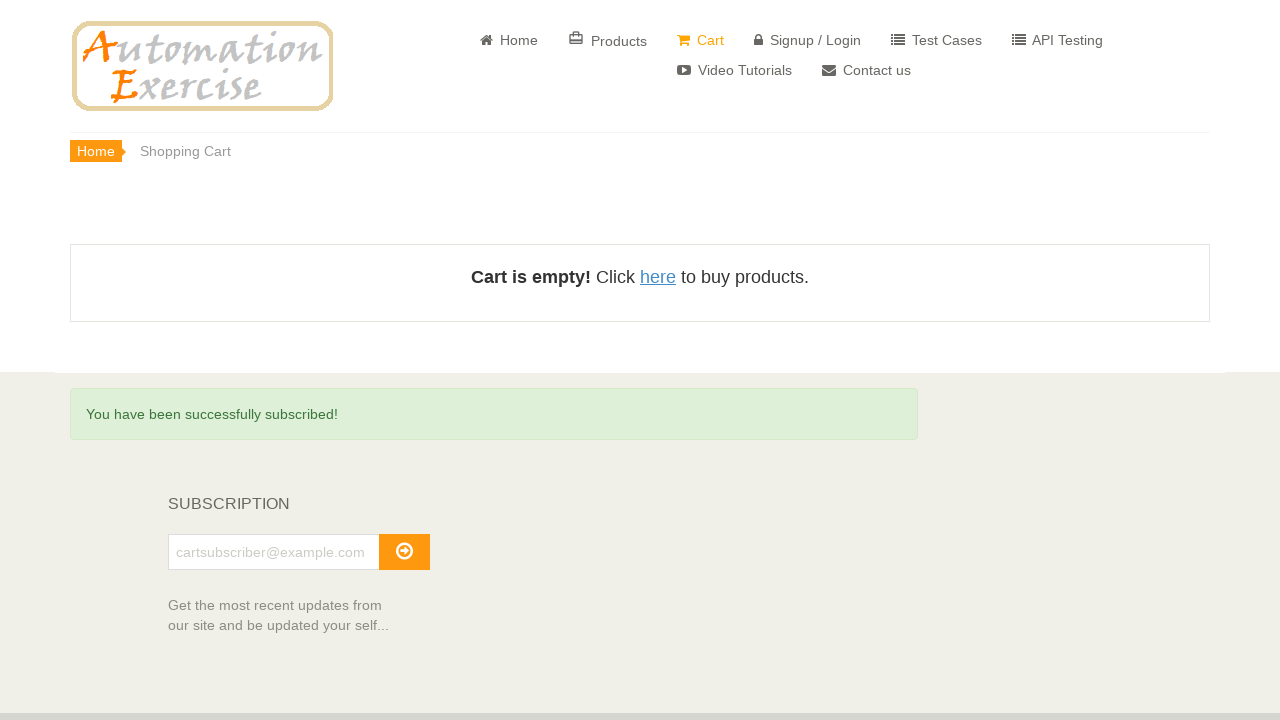

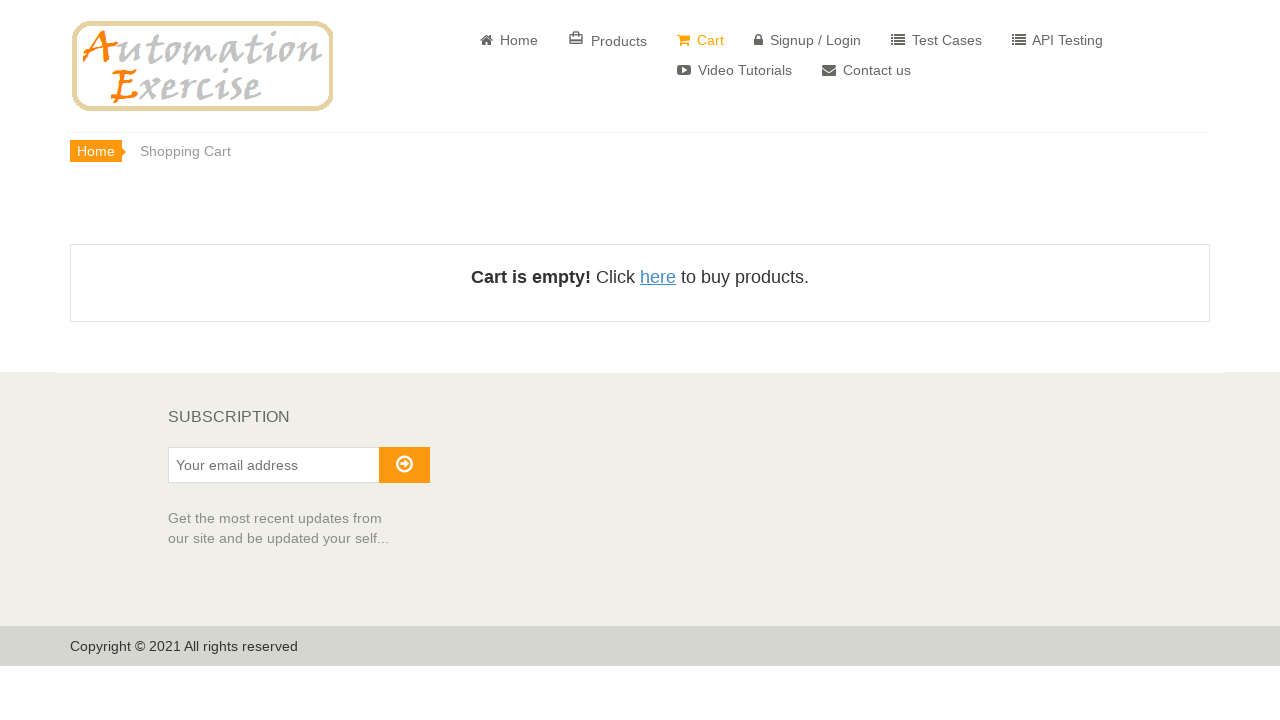